Tests calendar date picker functionality by navigating through months to select a specific date

Starting URL: https://www.lambdatest.com/selenium-playground/bootstrap-date-picker-demo

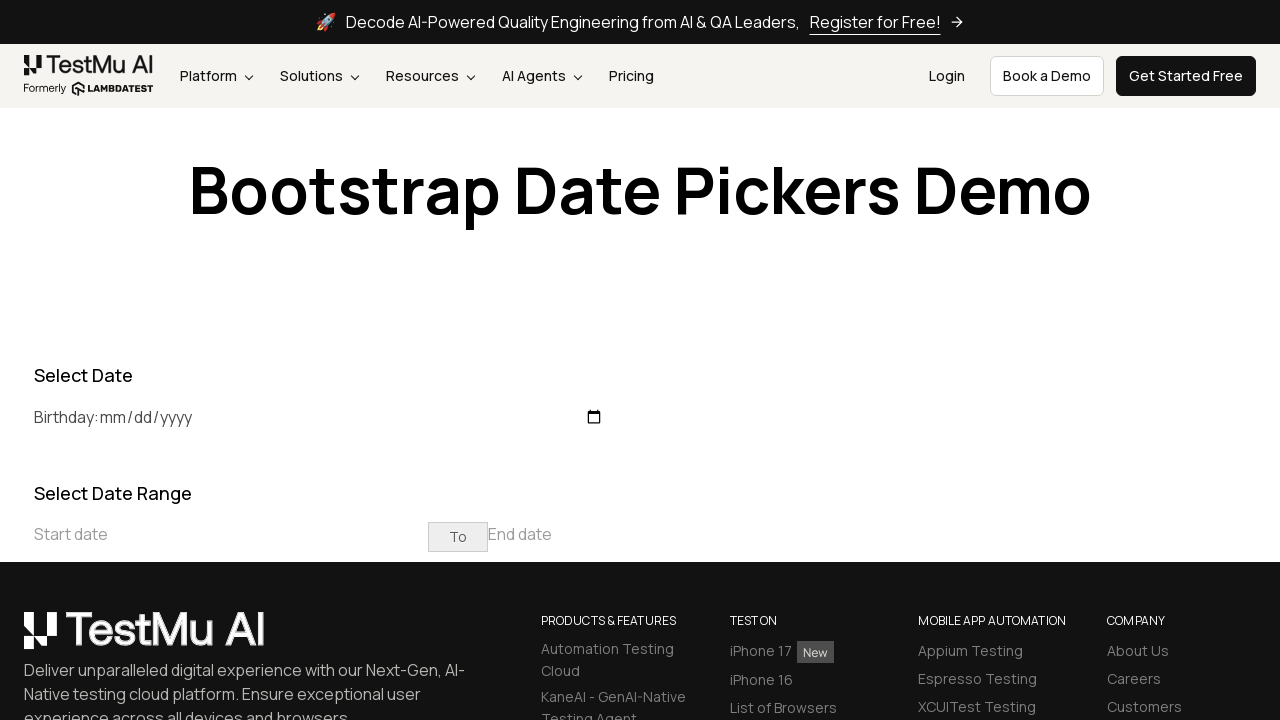

Clicked on Start date input field to open date picker at (231, 534) on xpath=//input[@placeholder='Start date']
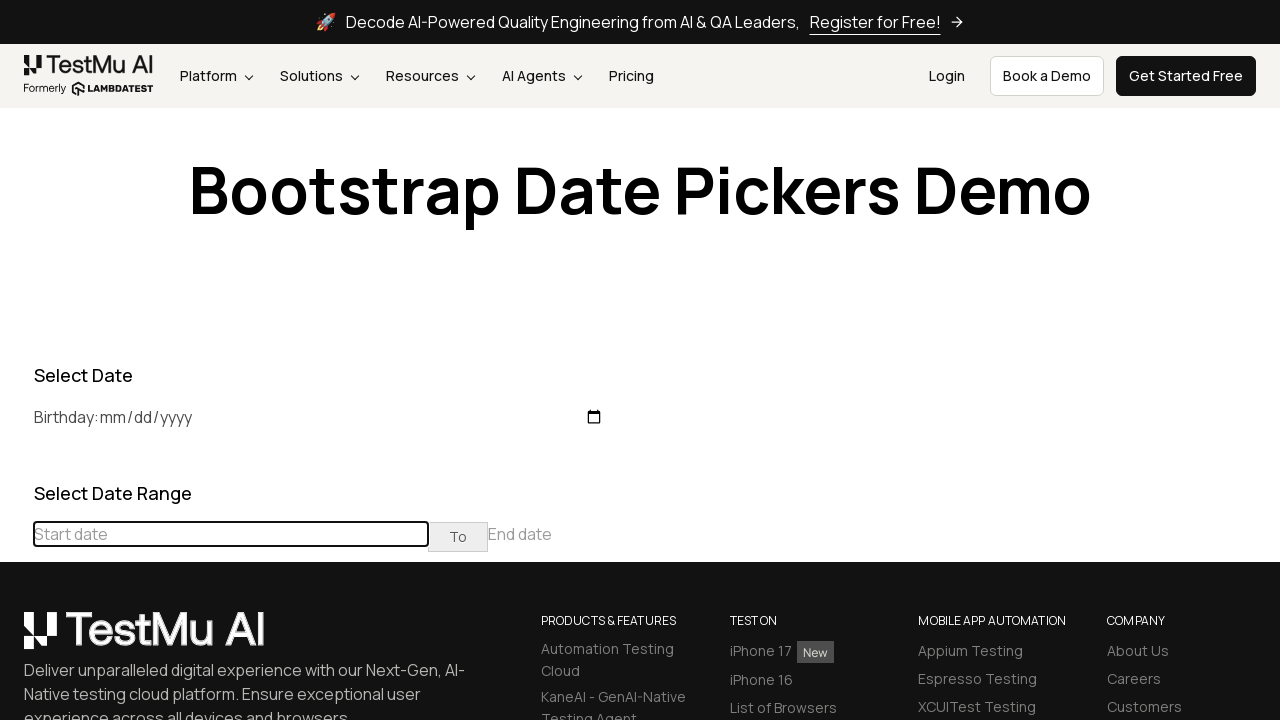

Clicked previous button to navigate to earlier month at (16, 465) on (//table[@class='table-condensed']//th[@class='prev'])[1]
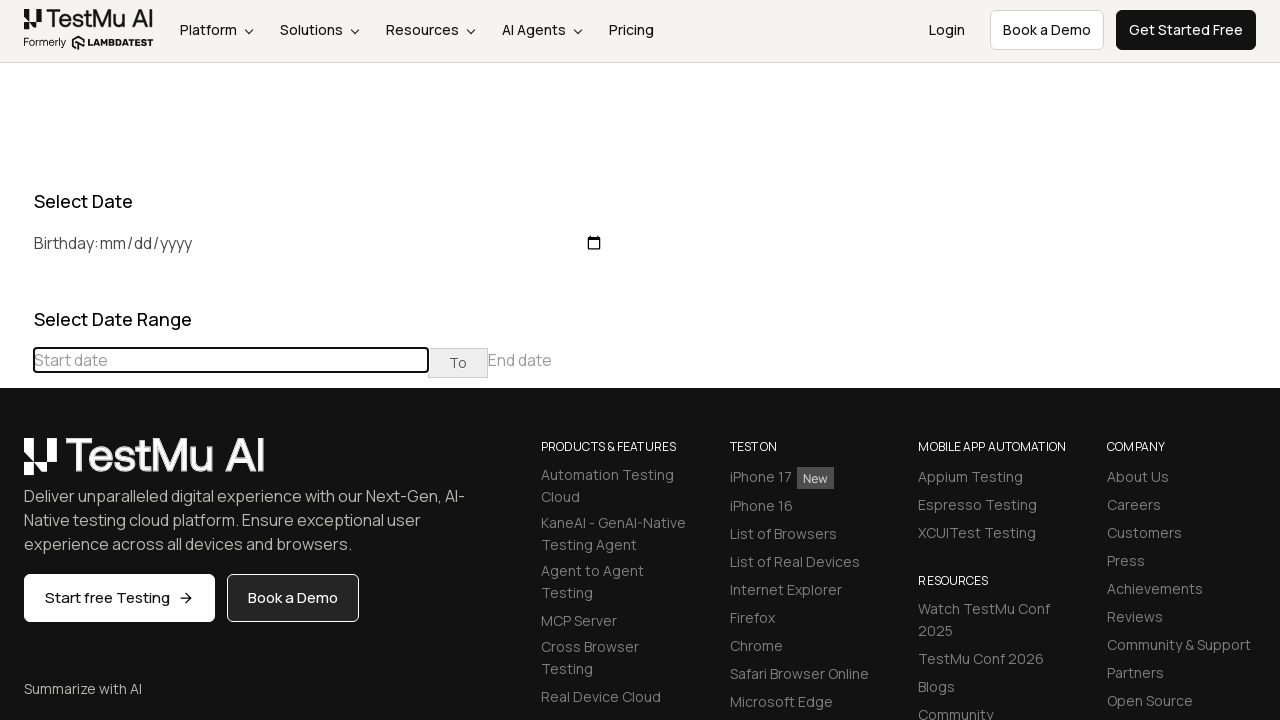

Clicked previous button to navigate to earlier month at (16, 465) on (//table[@class='table-condensed']//th[@class='prev'])[1]
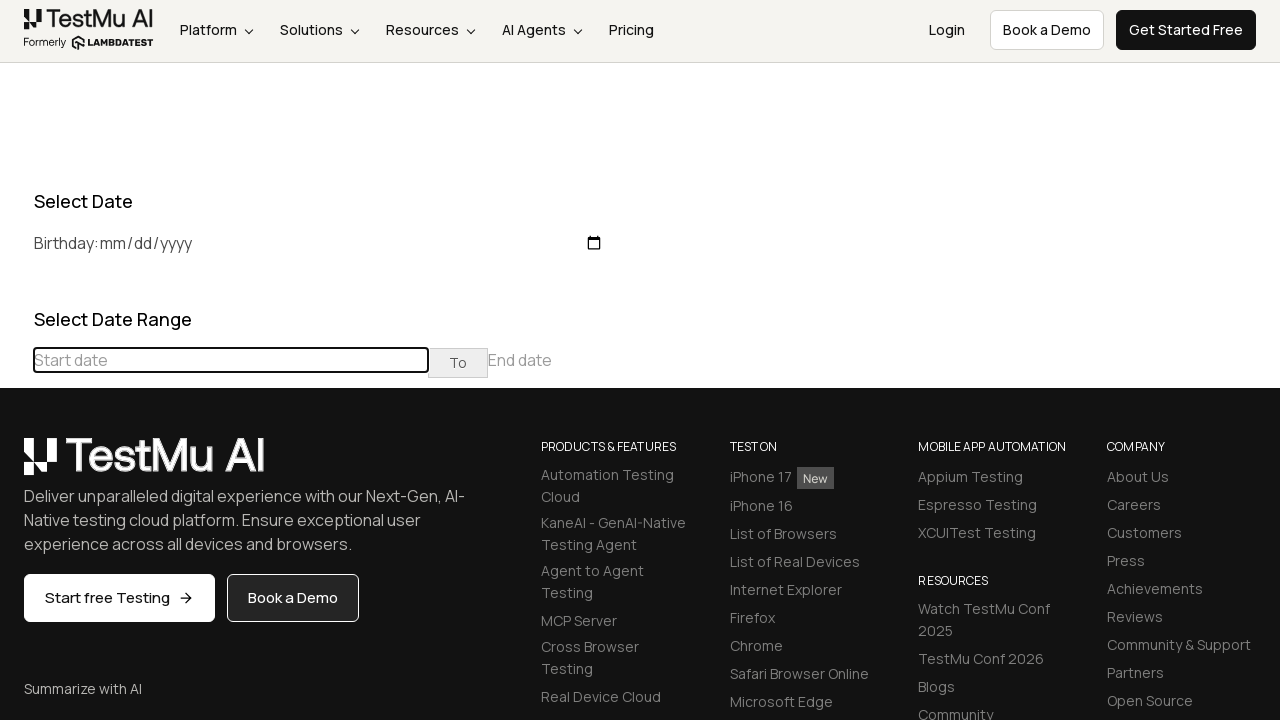

Clicked previous button to navigate to earlier month at (16, 465) on (//table[@class='table-condensed']//th[@class='prev'])[1]
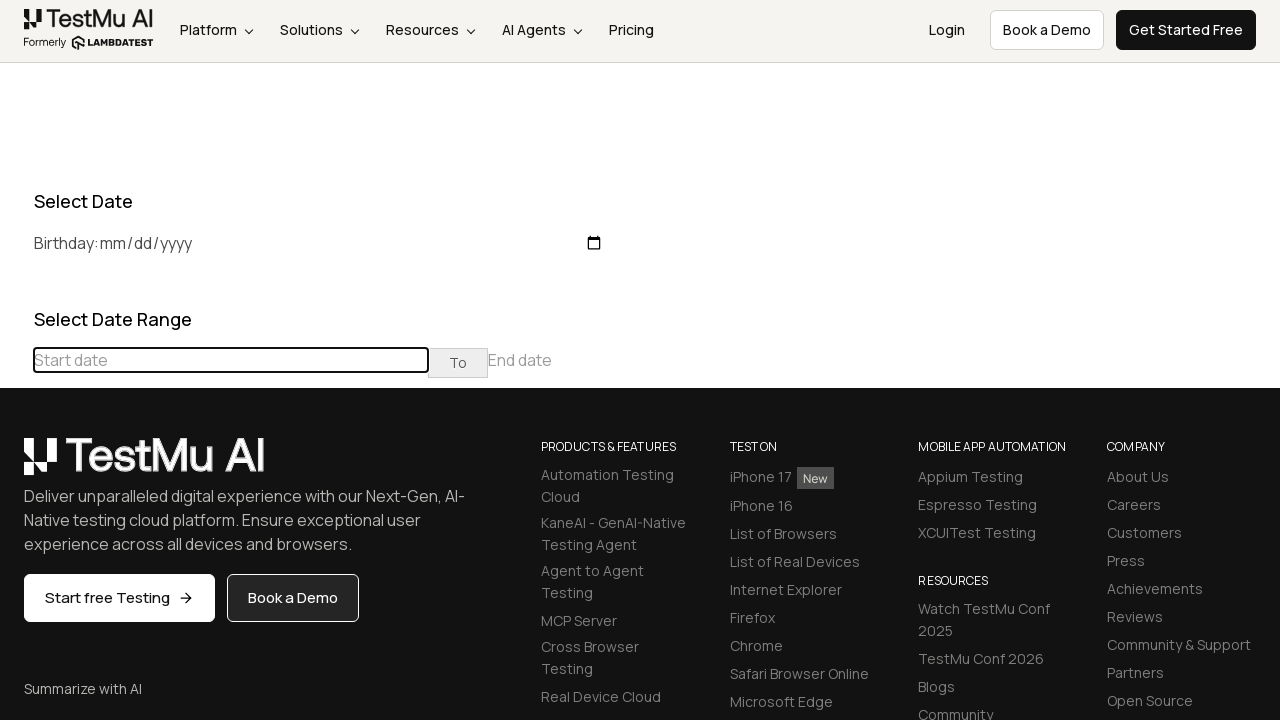

Clicked previous button to navigate to earlier month at (16, 465) on (//table[@class='table-condensed']//th[@class='prev'])[1]
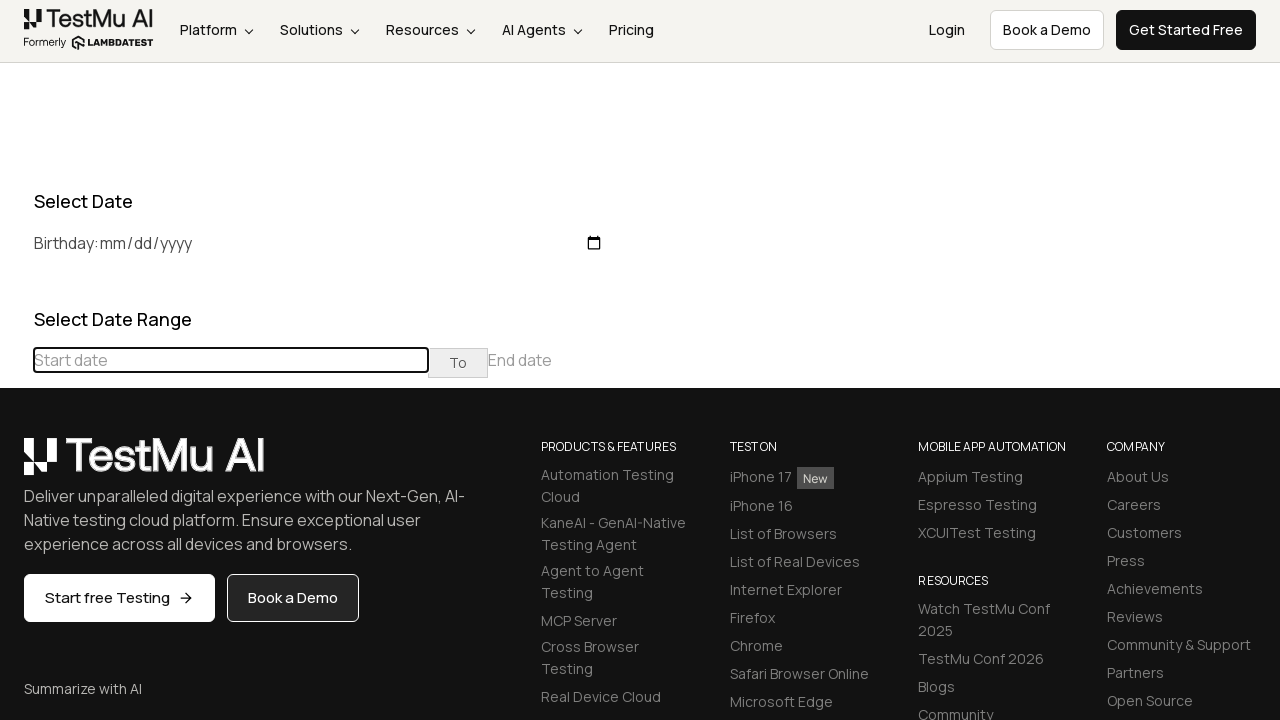

Clicked previous button to navigate to earlier month at (16, 465) on (//table[@class='table-condensed']//th[@class='prev'])[1]
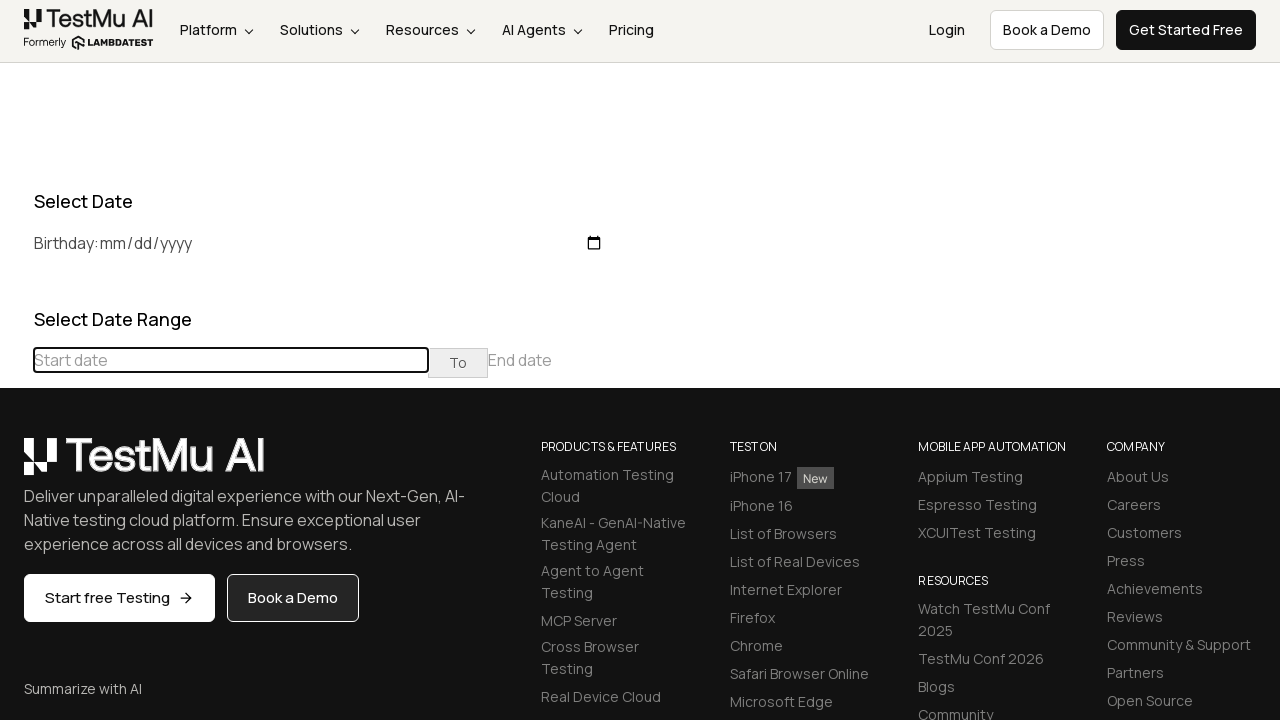

Clicked previous button to navigate to earlier month at (16, 465) on (//table[@class='table-condensed']//th[@class='prev'])[1]
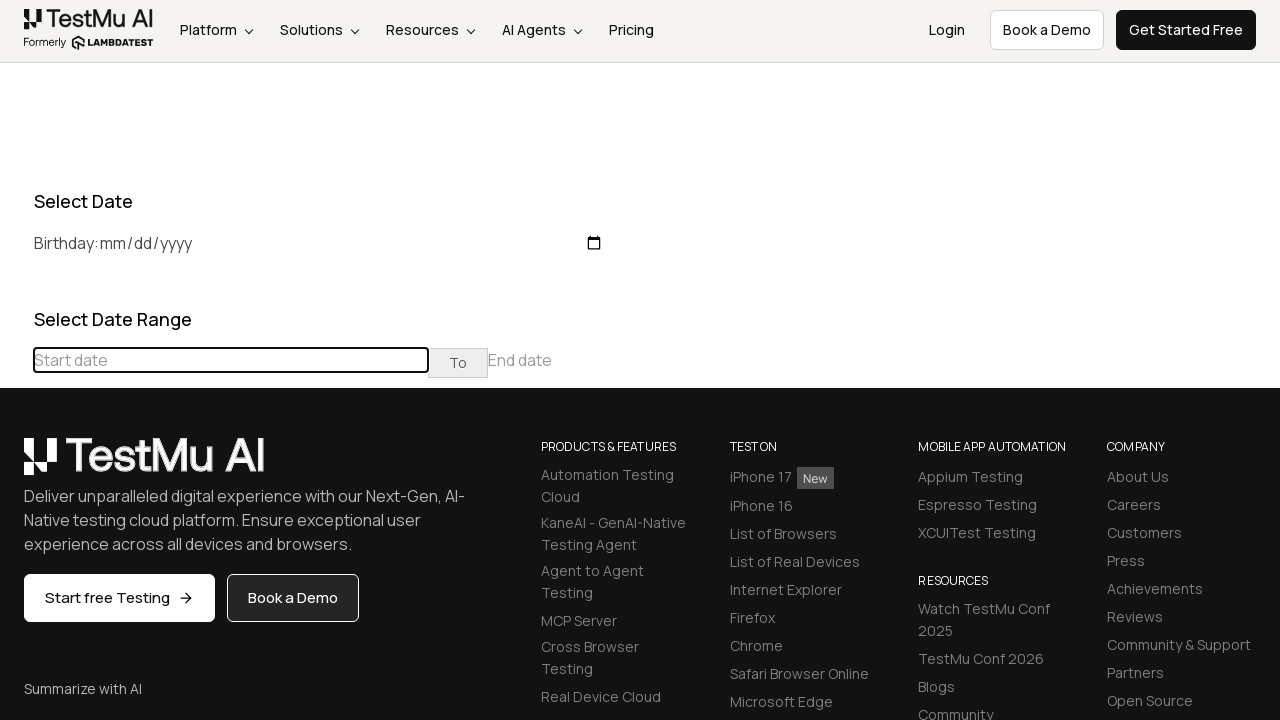

Clicked previous button to navigate to earlier month at (16, 465) on (//table[@class='table-condensed']//th[@class='prev'])[1]
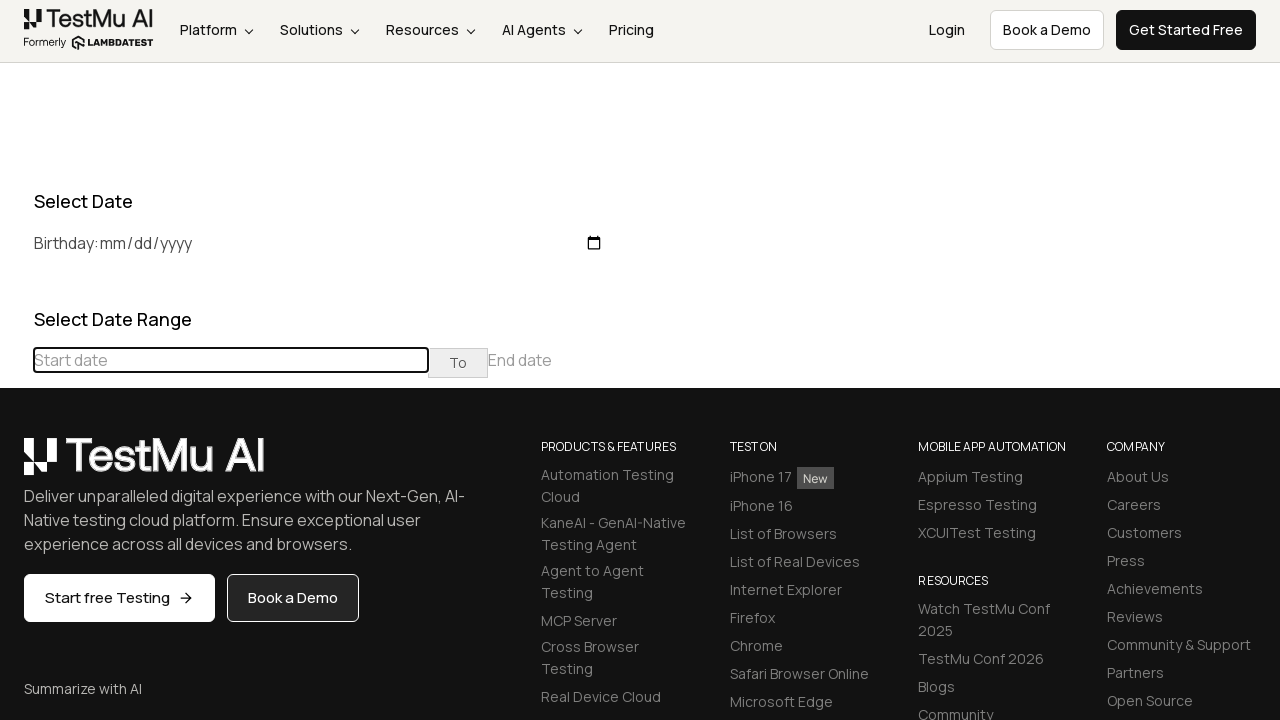

Clicked previous button to navigate to earlier month at (16, 465) on (//table[@class='table-condensed']//th[@class='prev'])[1]
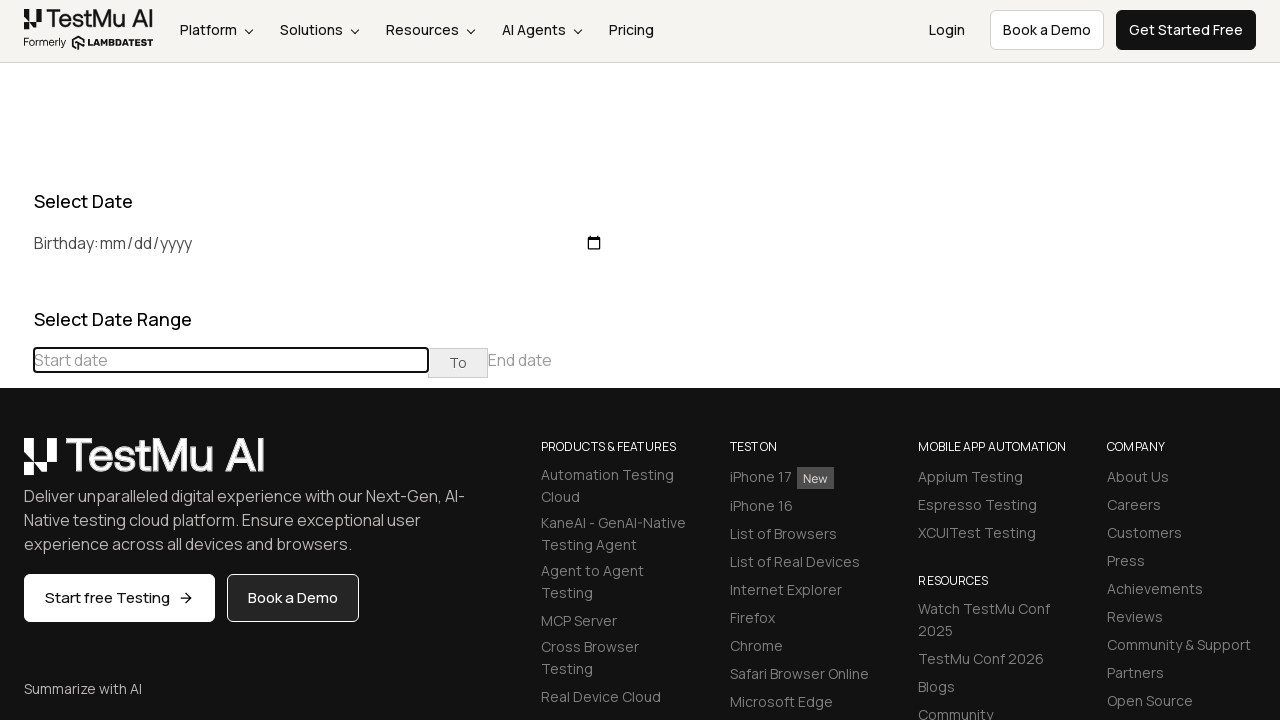

Clicked previous button to navigate to earlier month at (16, 465) on (//table[@class='table-condensed']//th[@class='prev'])[1]
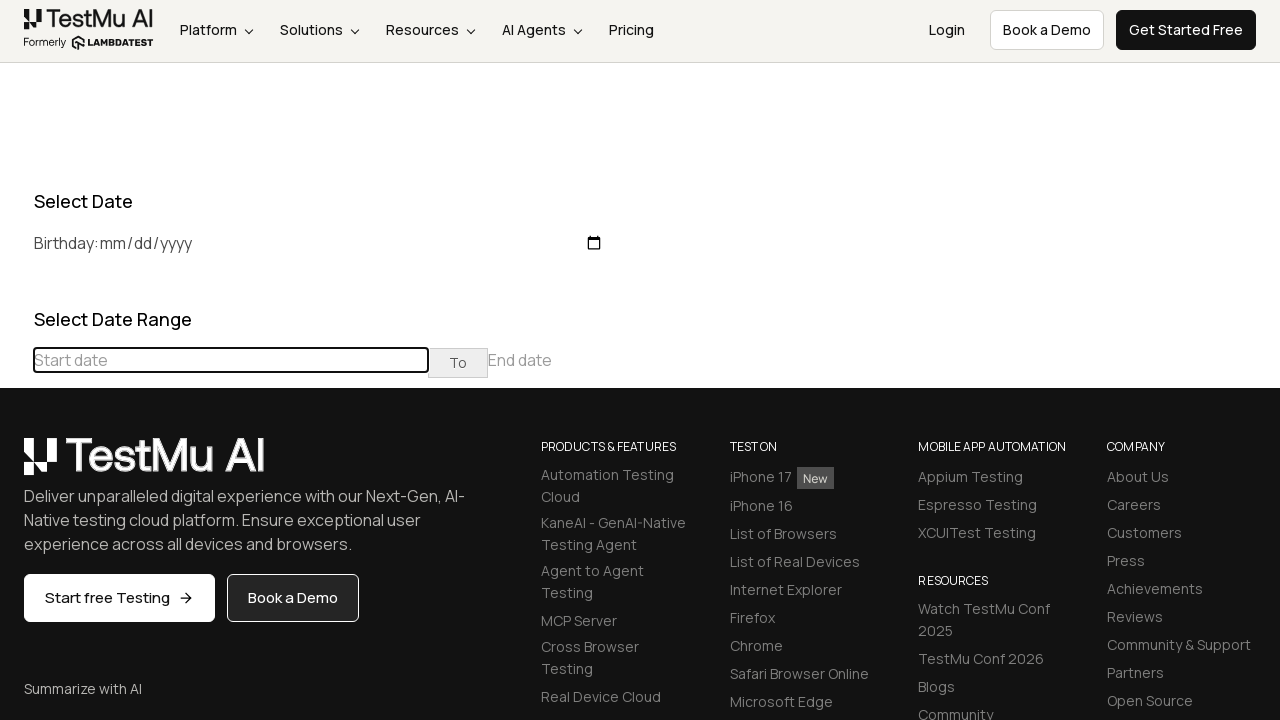

Clicked previous button to navigate to earlier month at (16, 465) on (//table[@class='table-condensed']//th[@class='prev'])[1]
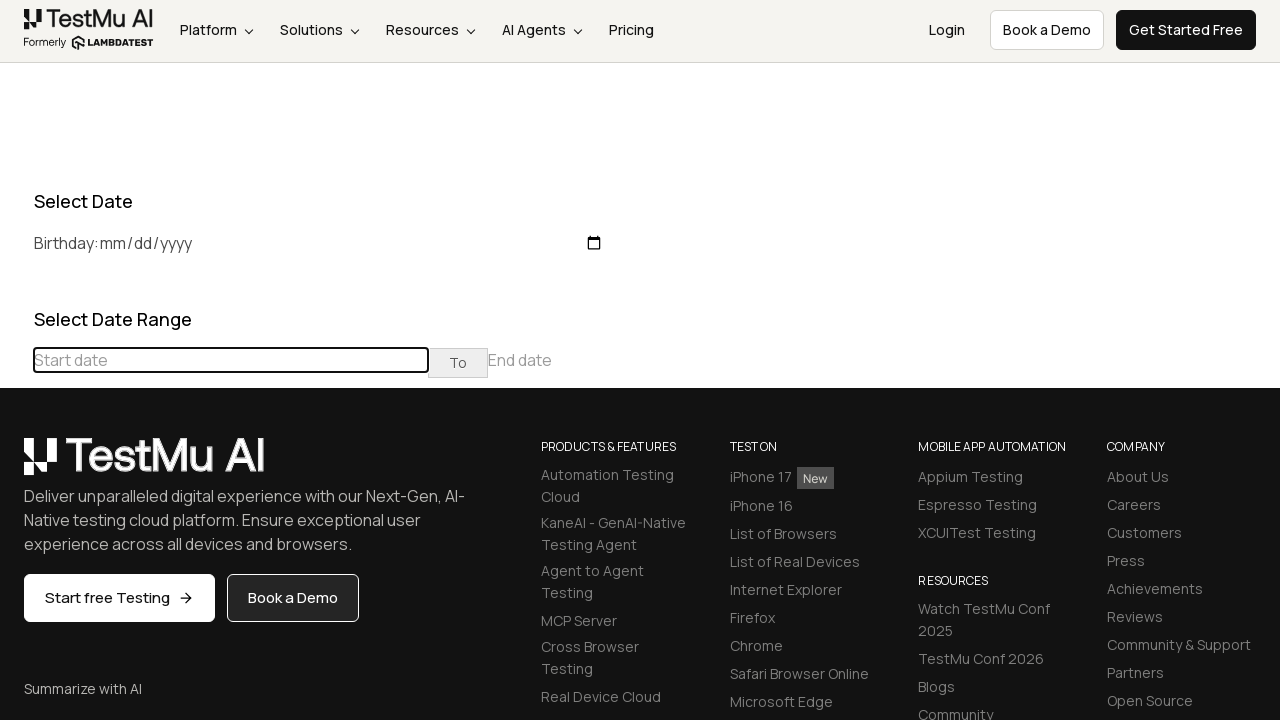

Clicked previous button to navigate to earlier month at (16, 465) on (//table[@class='table-condensed']//th[@class='prev'])[1]
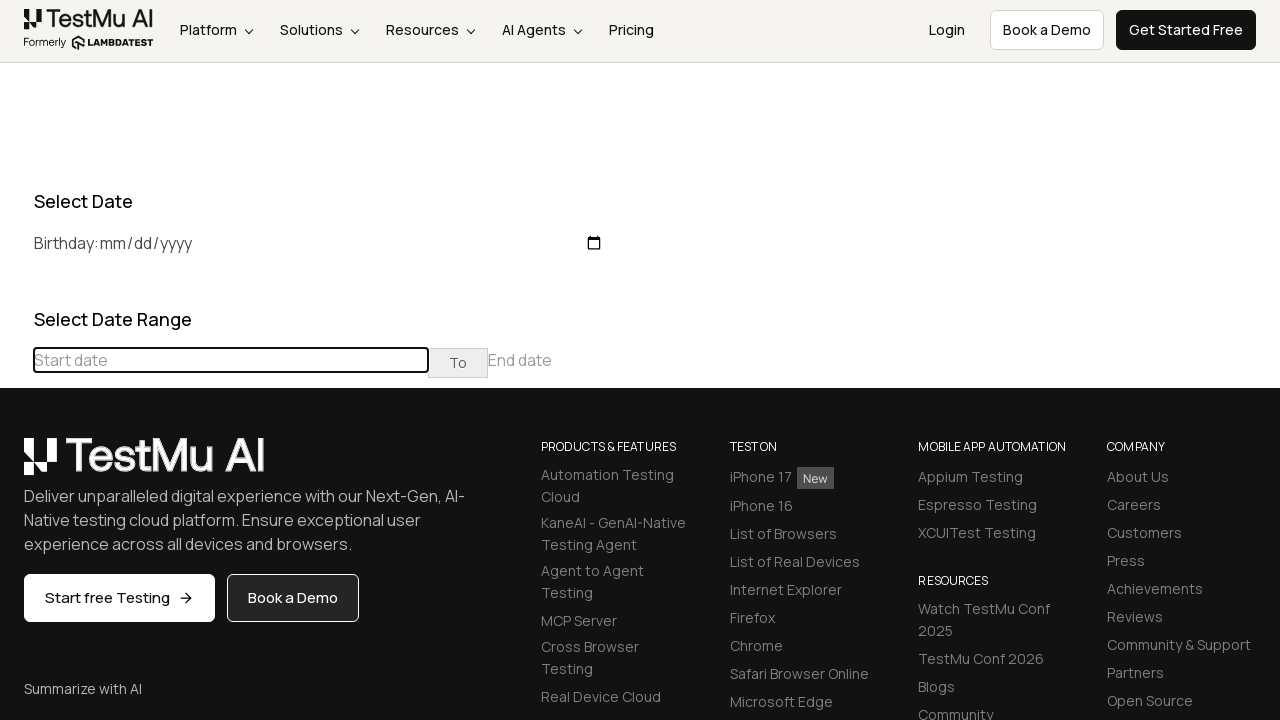

Clicked previous button to navigate to earlier month at (16, 465) on (//table[@class='table-condensed']//th[@class='prev'])[1]
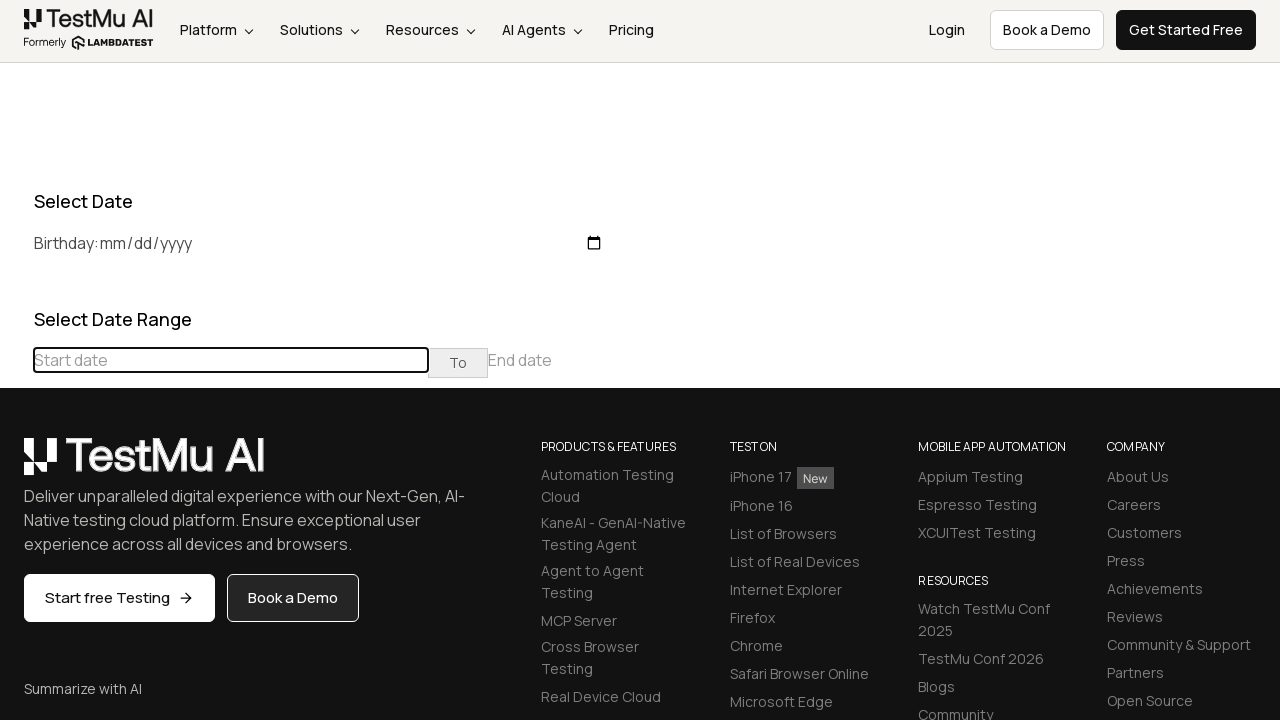

Clicked previous button to navigate to earlier month at (16, 465) on (//table[@class='table-condensed']//th[@class='prev'])[1]
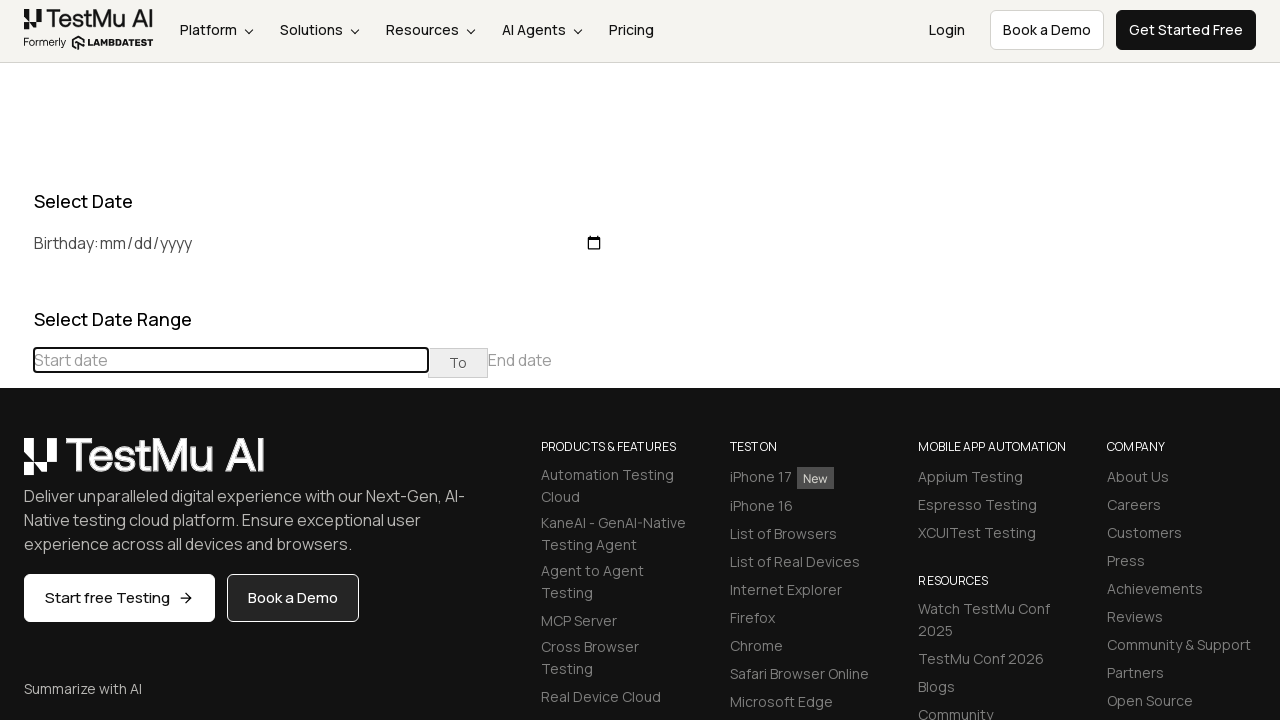

Clicked previous button to navigate to earlier month at (16, 465) on (//table[@class='table-condensed']//th[@class='prev'])[1]
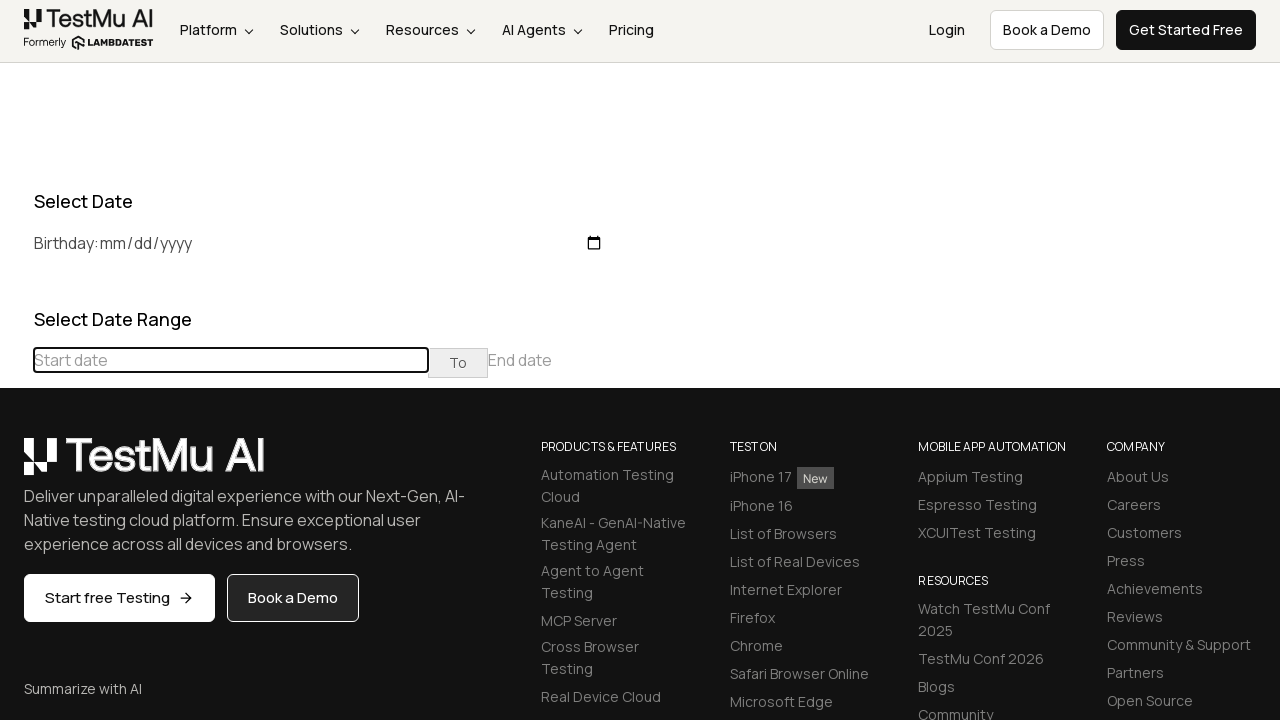

Selected day 4 from the December 2024 calendar at (119, 567) on xpath=//td[@class='day'][text()='4']
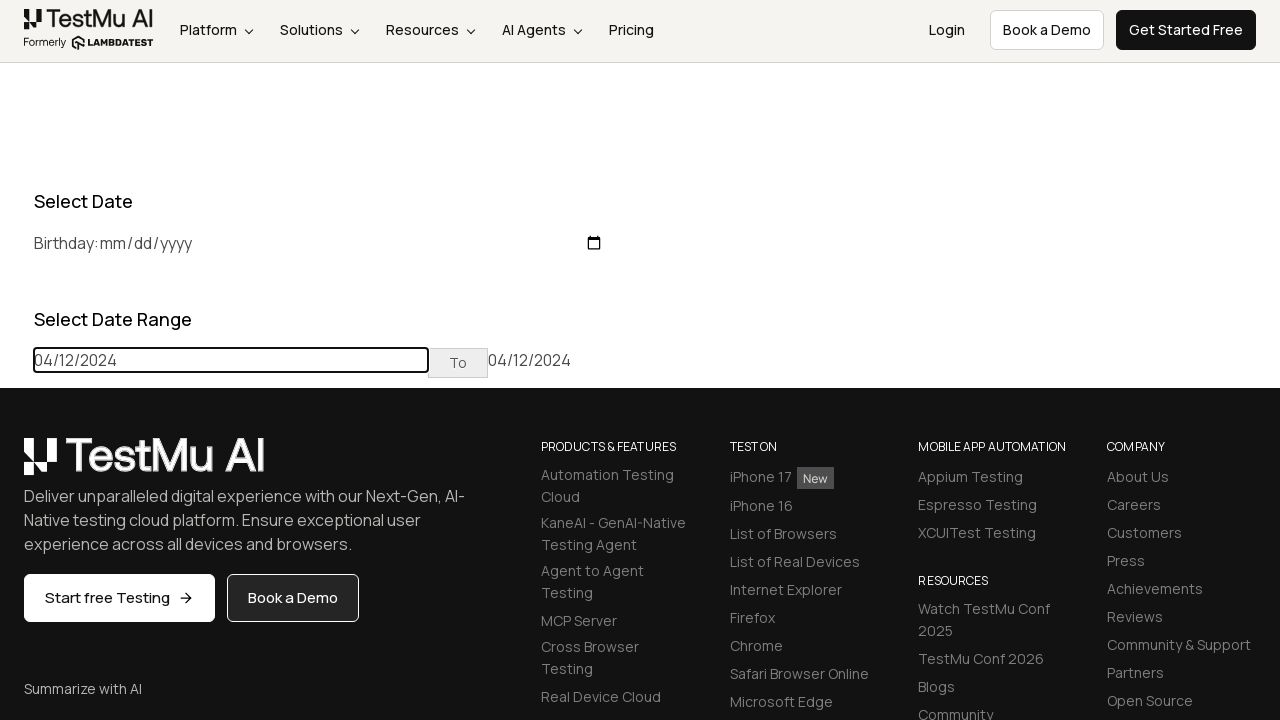

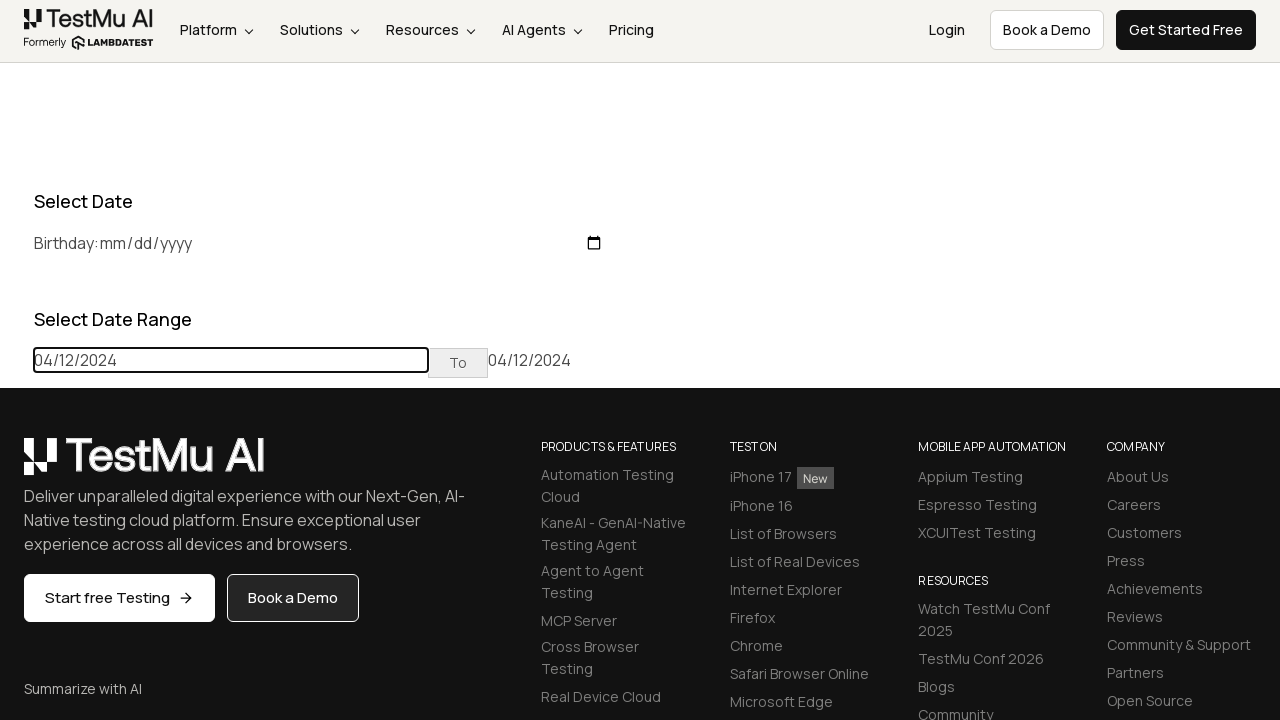